Tests JavaScript alert handling by clicking a button that triggers a JS alert, accepting the alert, and verifying the result message displays correctly.

Starting URL: https://the-internet.herokuapp.com/javascript_alerts

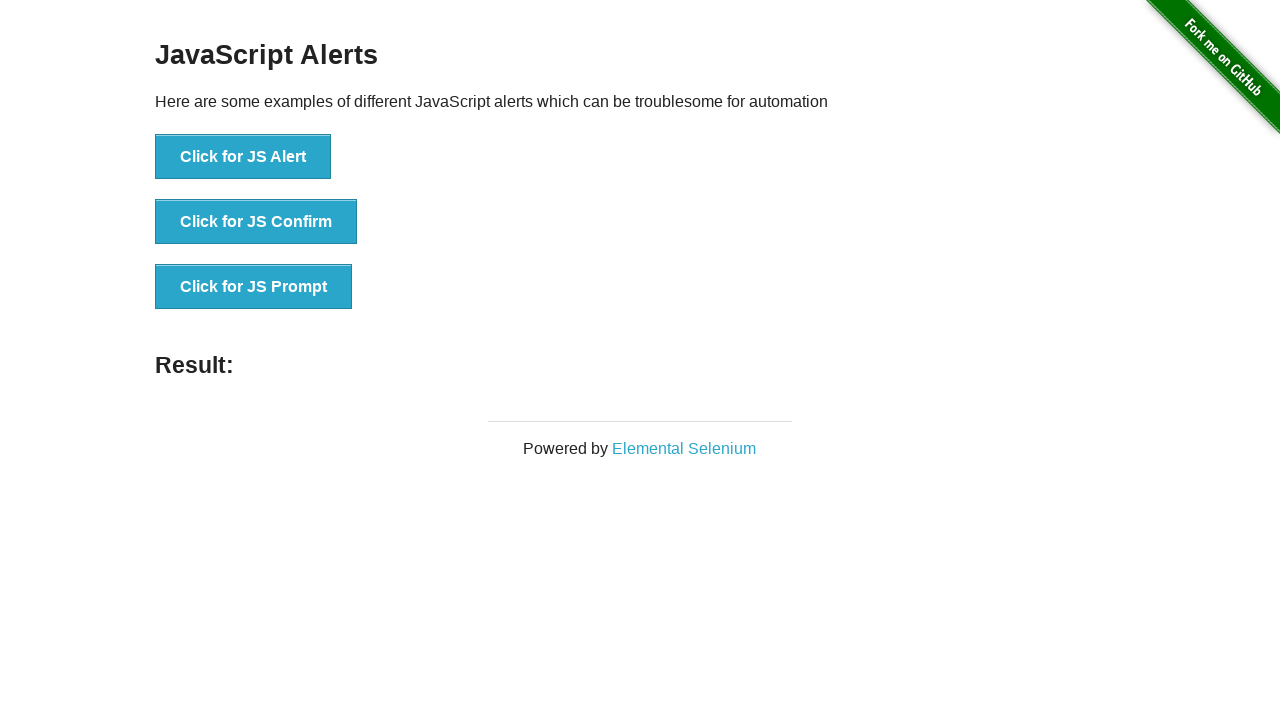

Clicked the button to trigger JS alert at (243, 157) on xpath=//*[text()='Click for JS Alert']
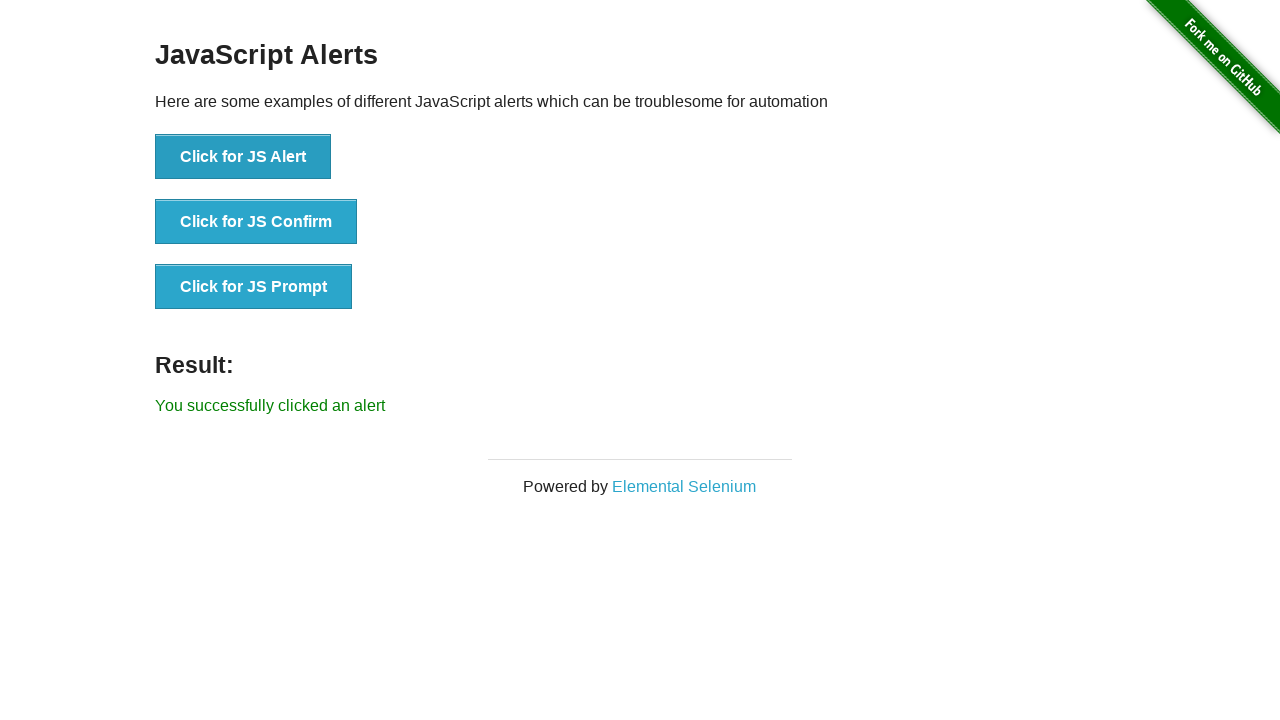

Registered dialog handler to accept alerts
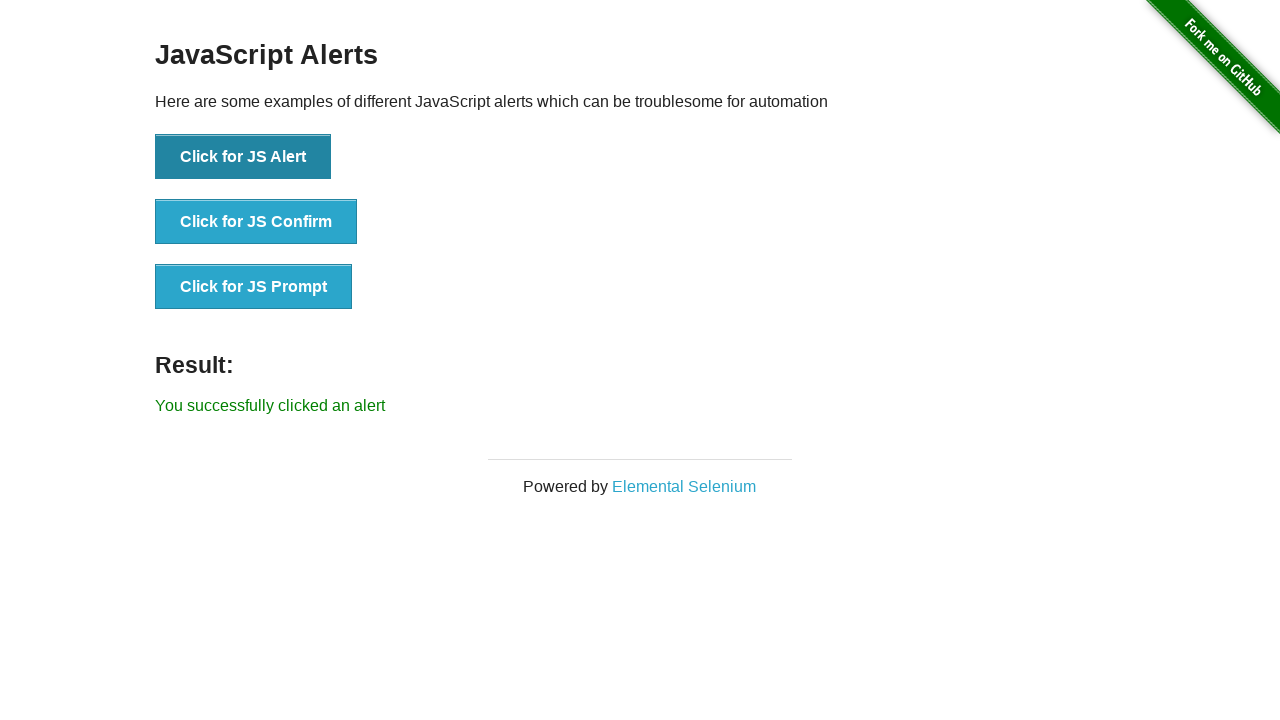

Set up one-time dialog handler to accept the alert
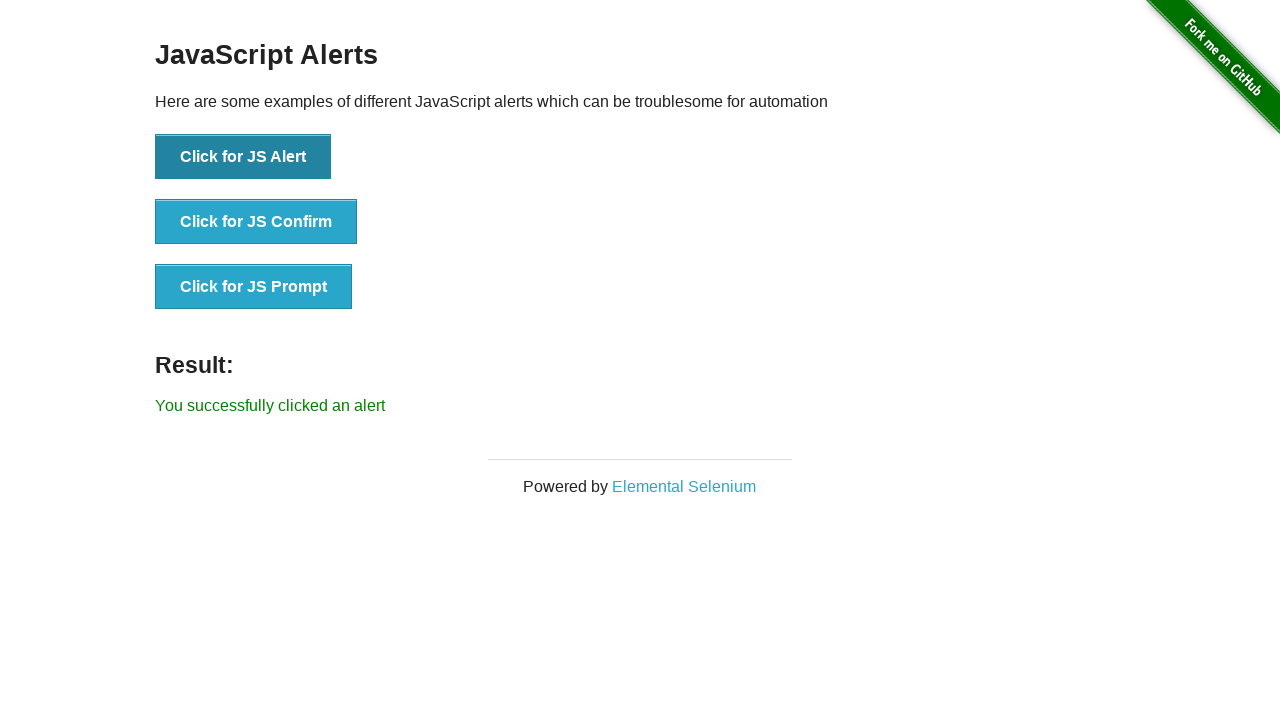

Clicked the JS Alert button with dialog handler ready at (243, 157) on xpath=//button[text()='Click for JS Alert']
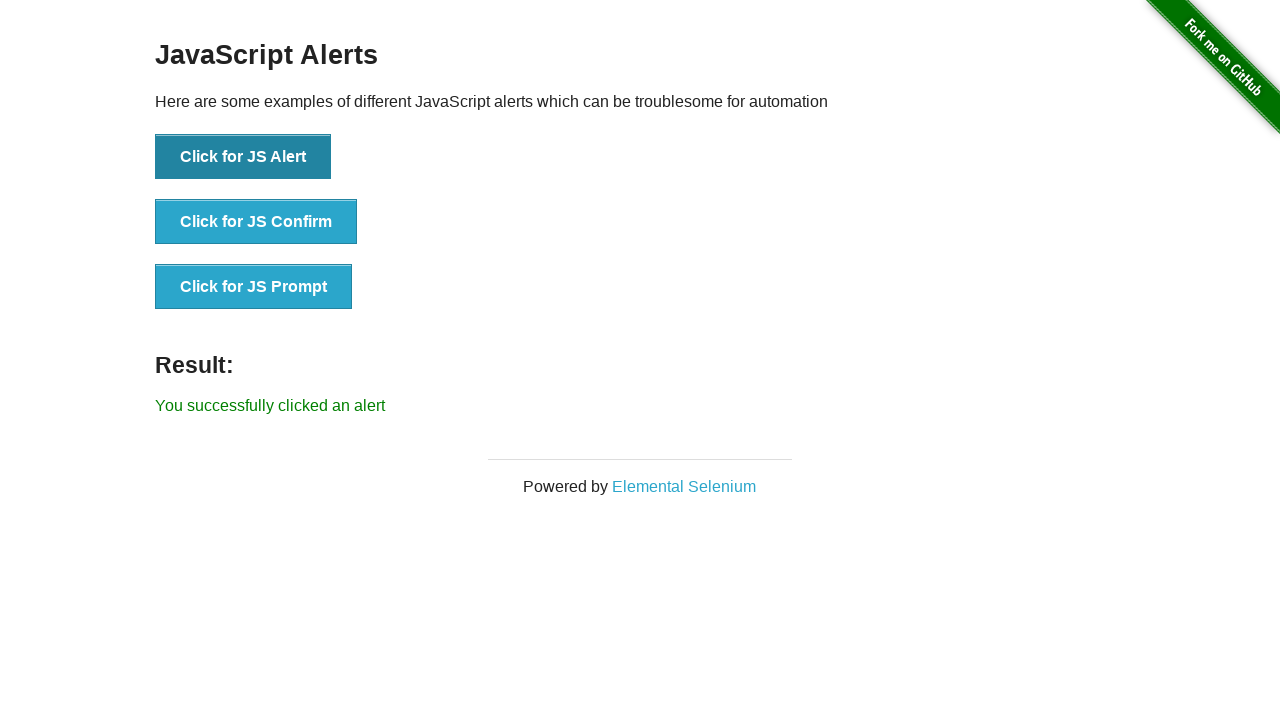

Result message element appeared after alert was accepted
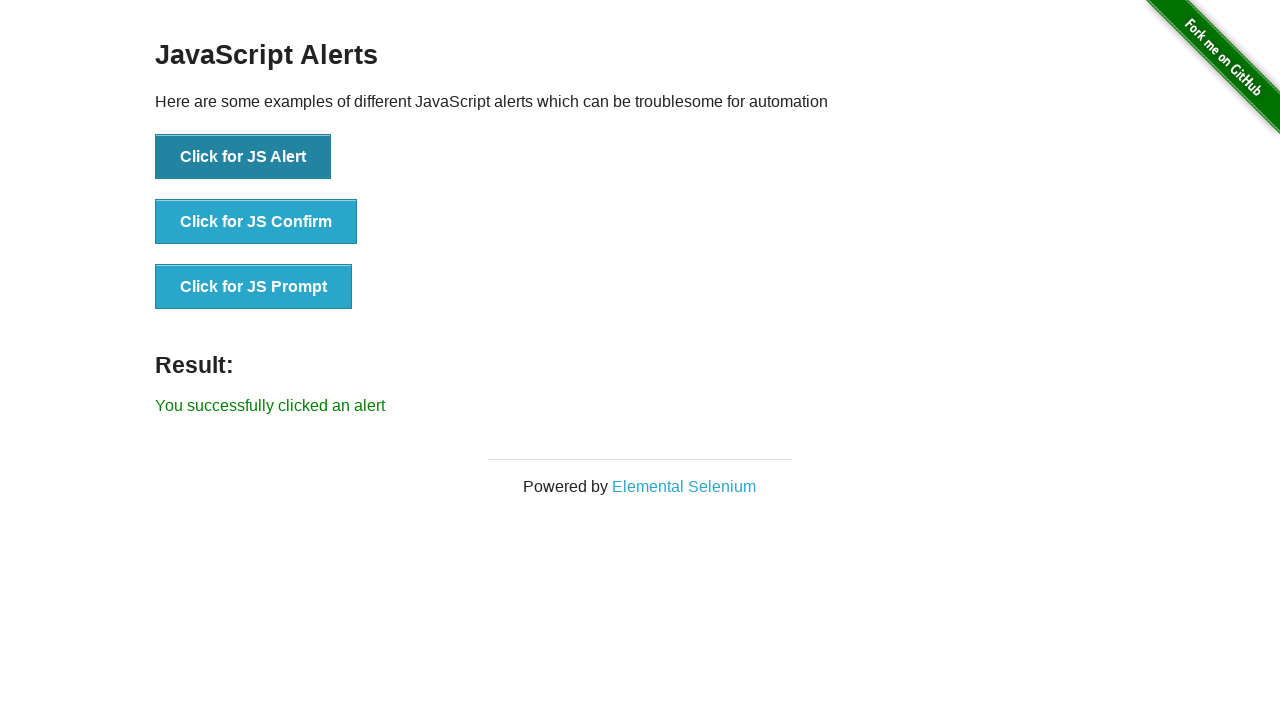

Retrieved result text: 'You successfully clicked an alert'
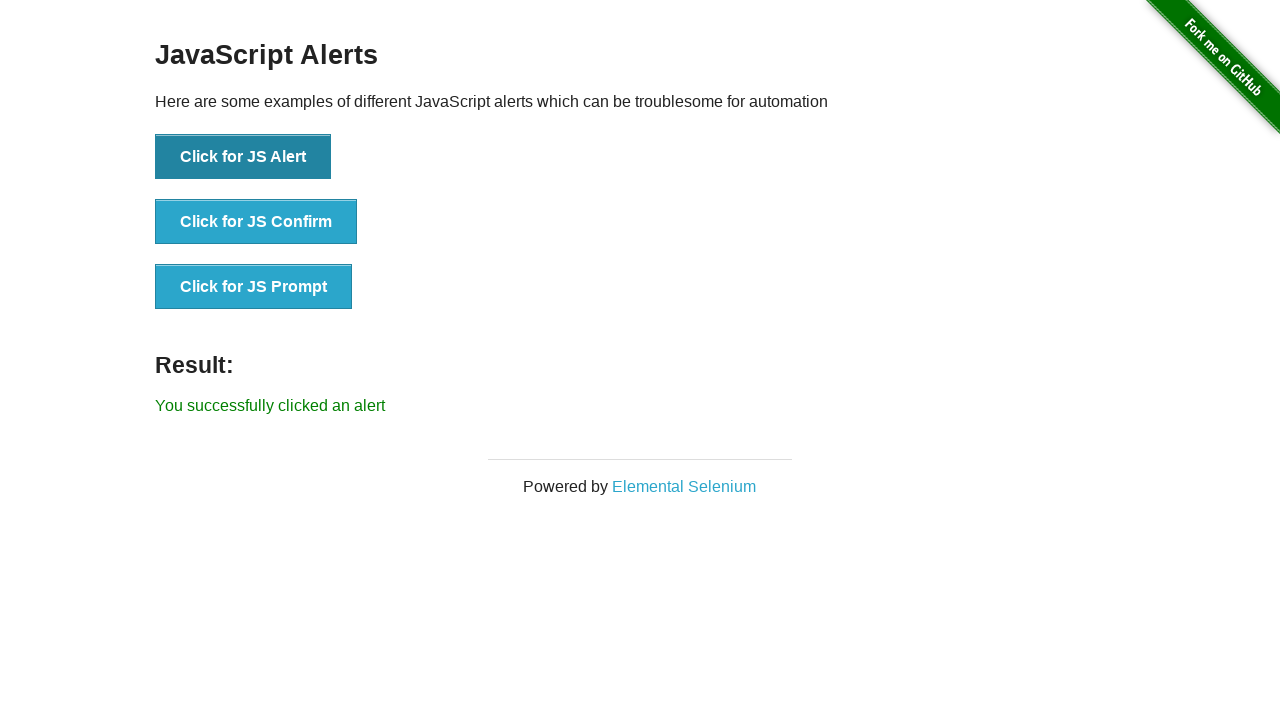

Verified result message matches expected text
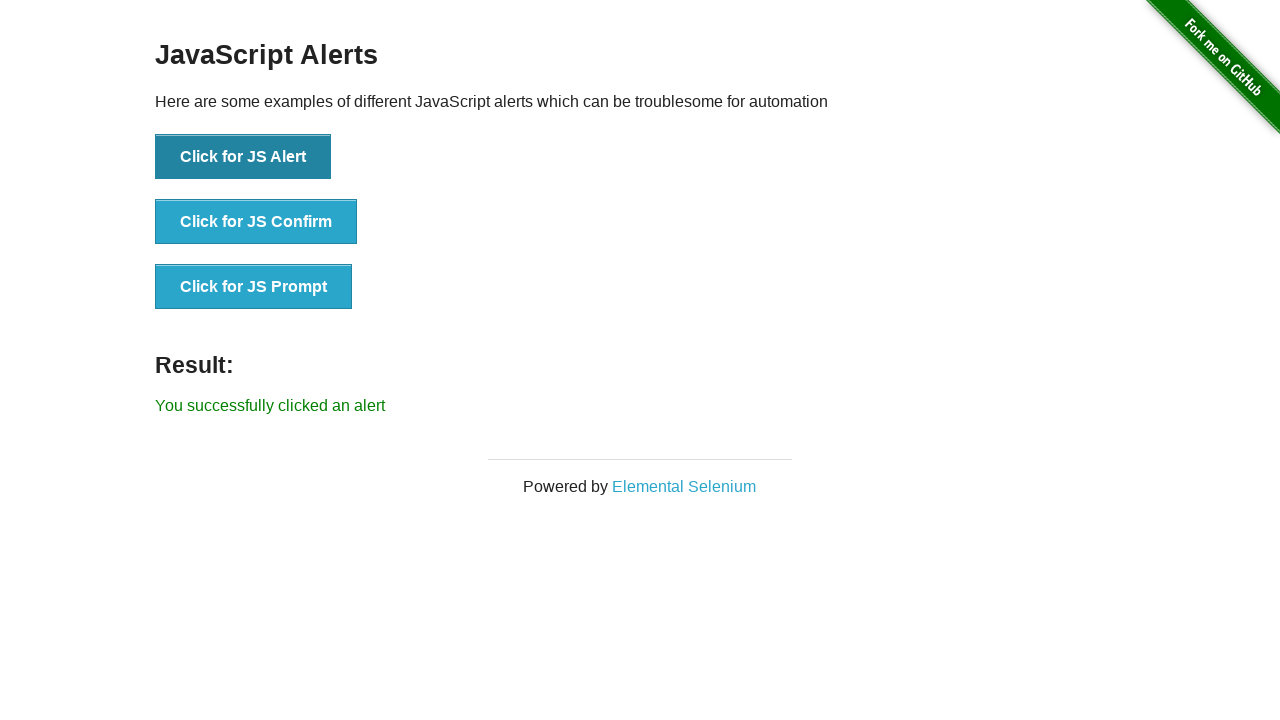

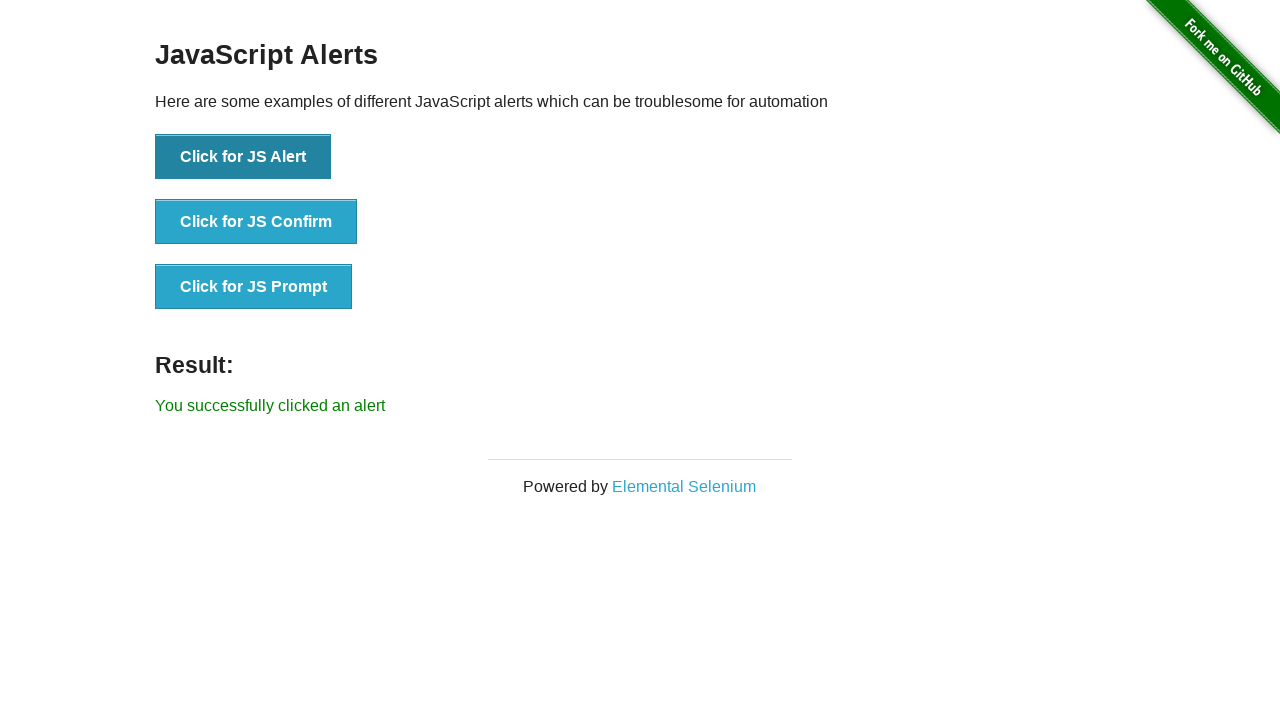